Tests window scrolling functionality by scrolling to the bottom of the page and then back to the top using keyboard shortcuts

Starting URL: https://jqueryui.com/droppable/

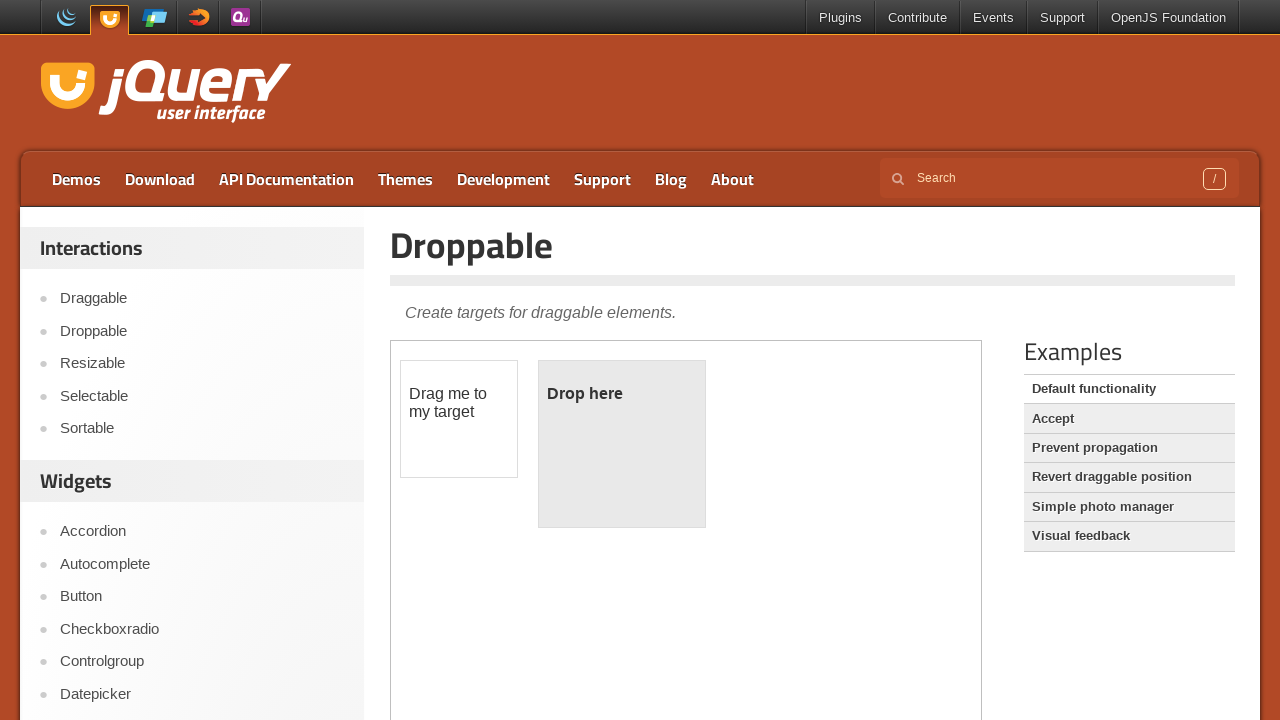

Pressed Ctrl+End to scroll to the bottom of the page
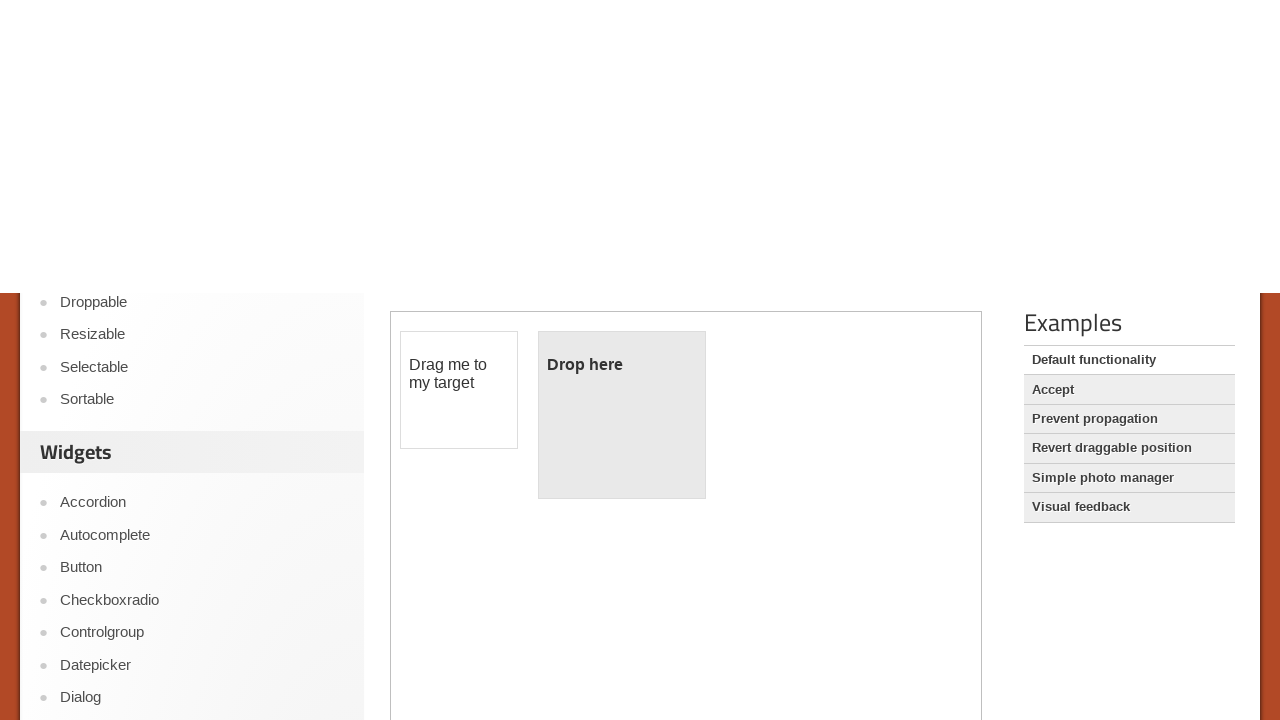

Waited 1 second for scroll to complete
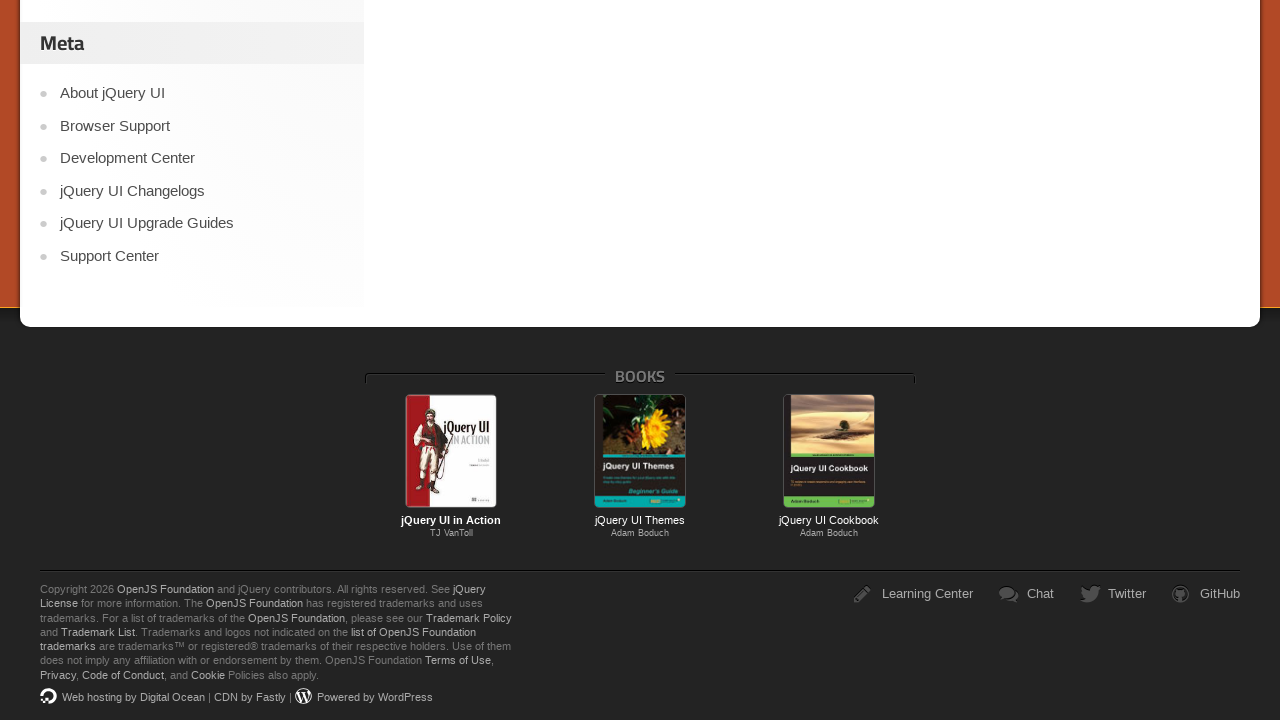

Pressed Ctrl+Home to scroll back to the top of the page
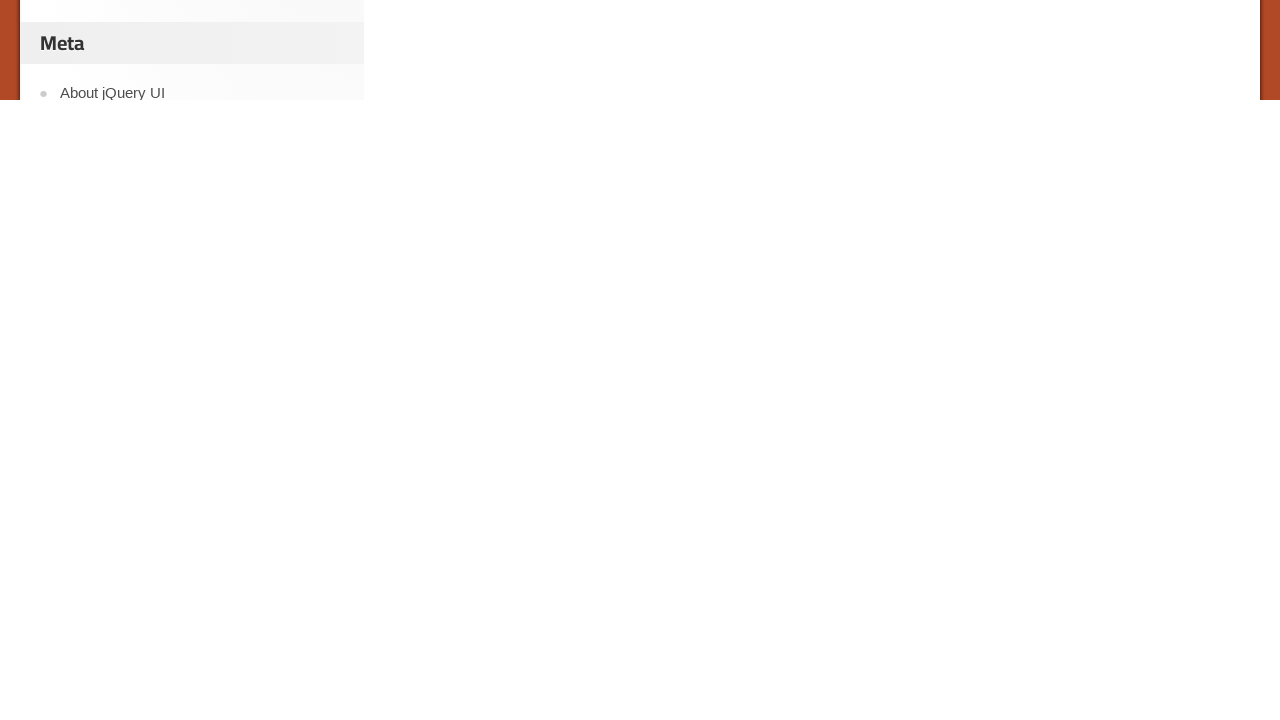

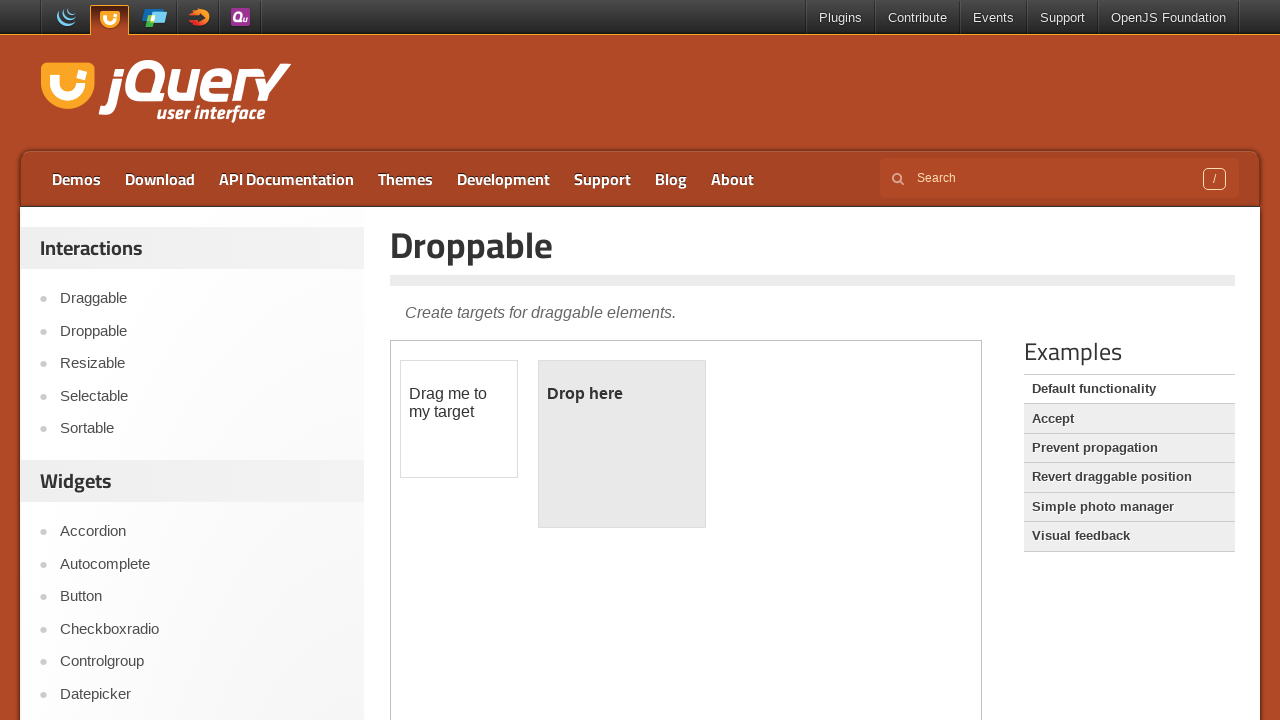